Verifies that the video player is displayed and enabled on a YouTube video page

Starting URL: https://www.youtube.com/watch?v=dQw4w9WgXcQ

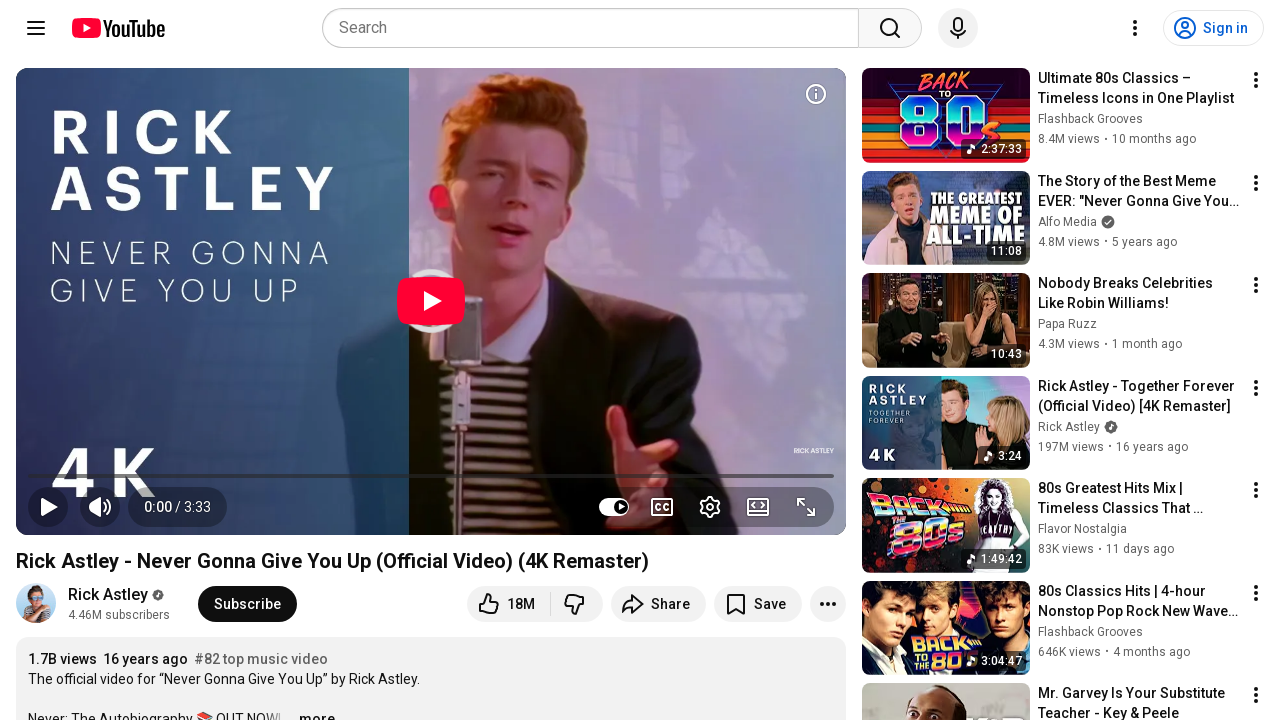

Waited for video player element to load
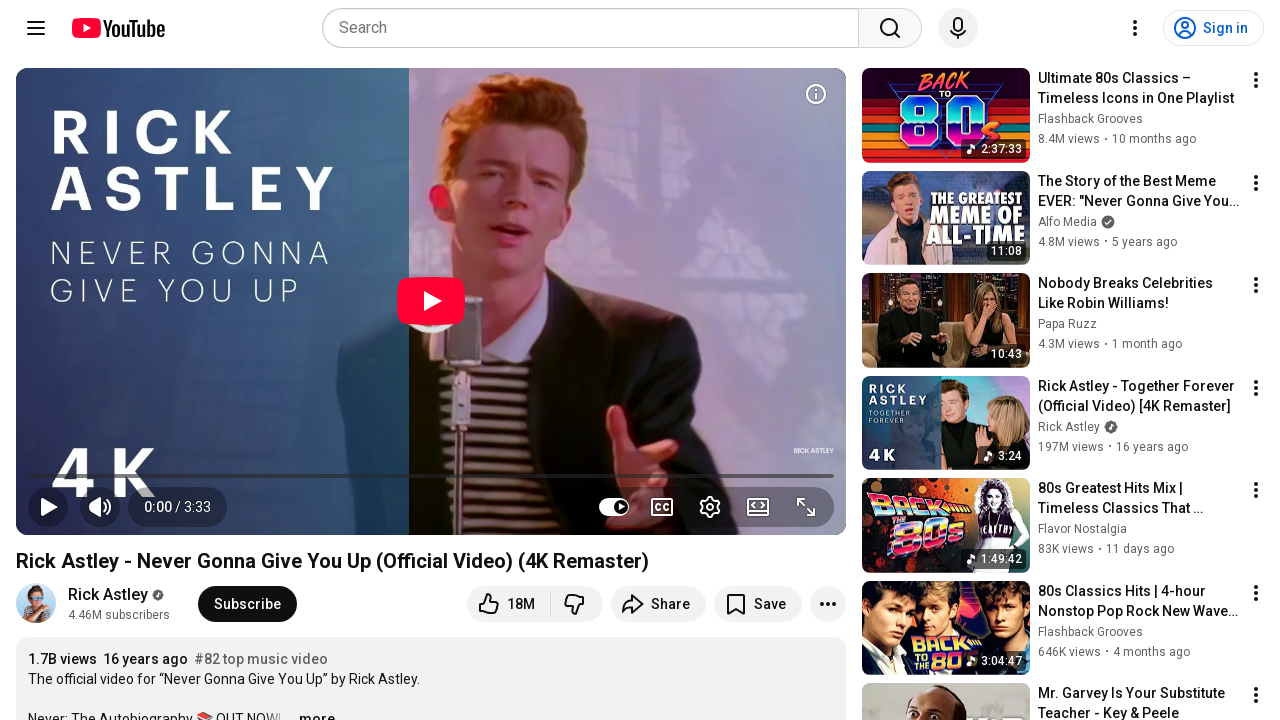

Located video player element
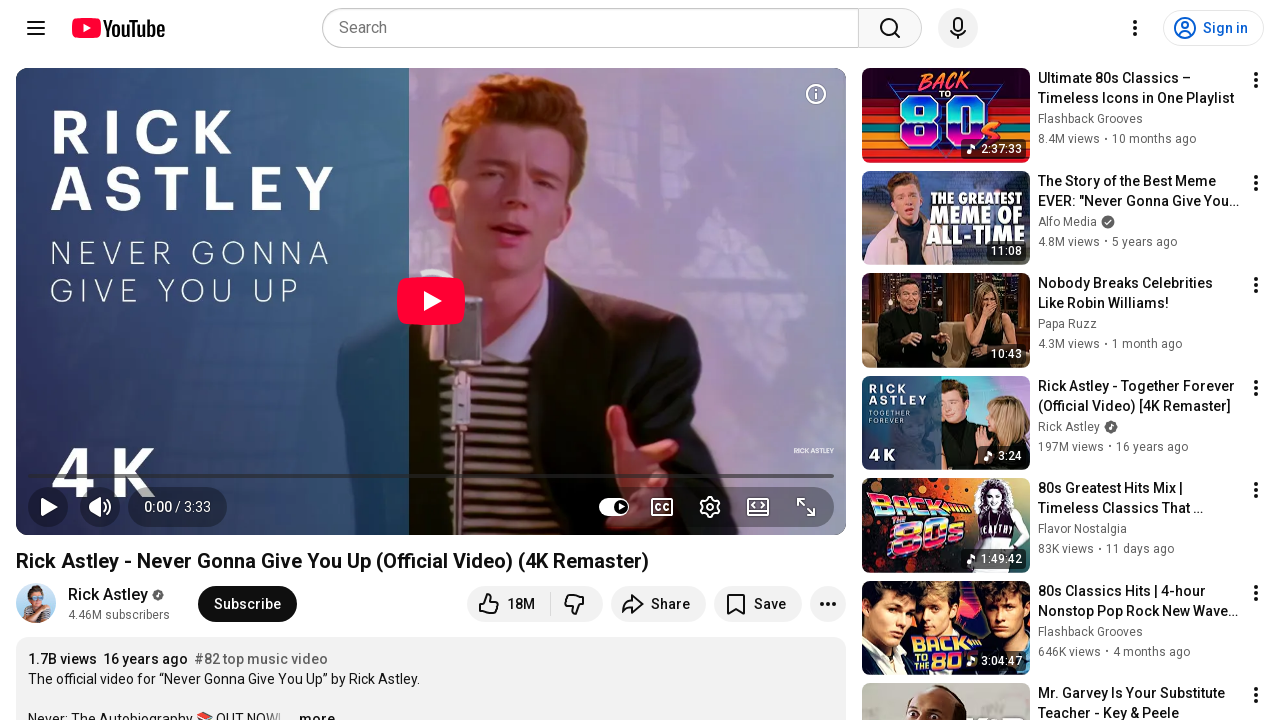

Verified that video player is visible
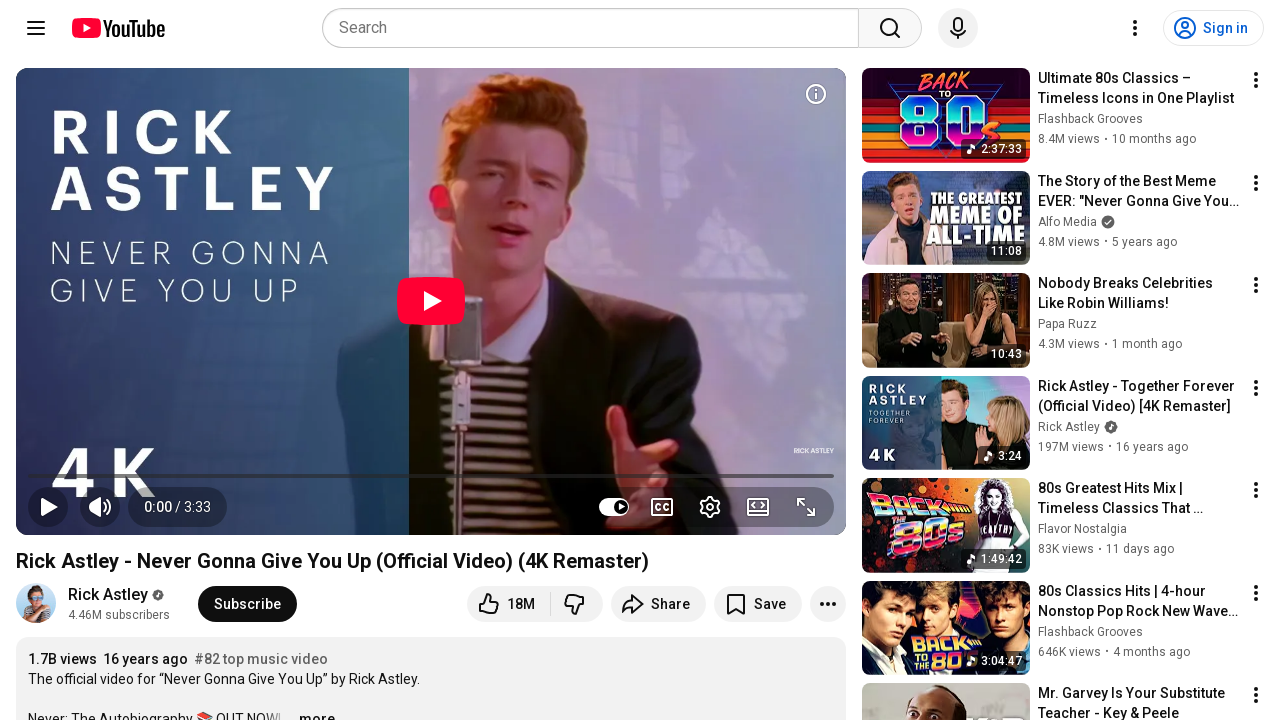

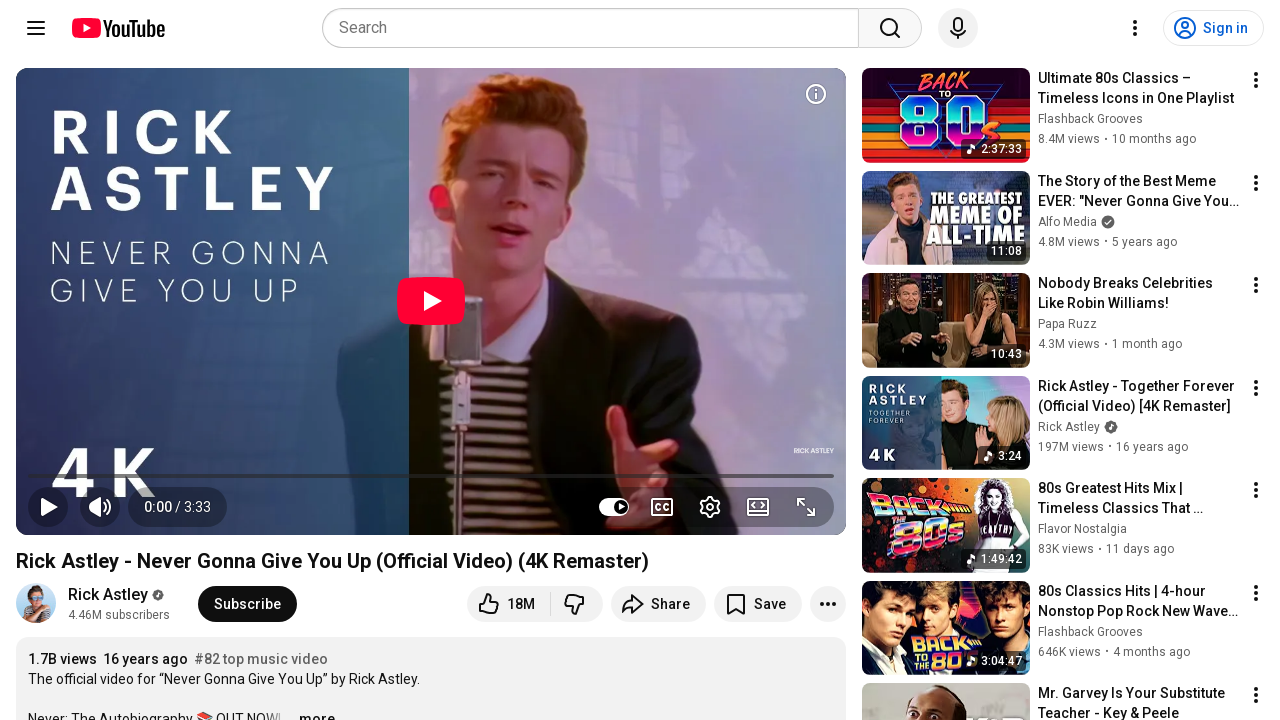